Interacts with a math challenge page by clicking checkboxes, extracting an attribute value from an image, calculating a mathematical expression, and submitting the answer

Starting URL: http://suninjuly.github.io/get_attribute.html

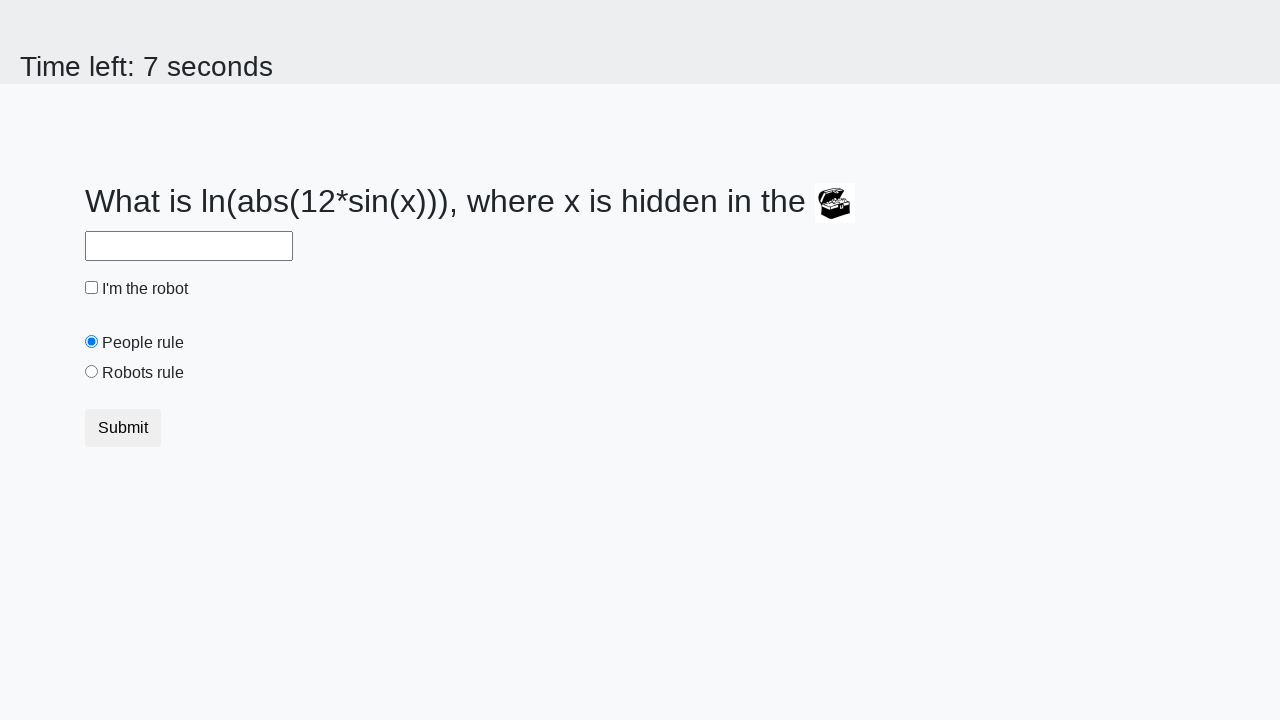

Clicked the robot checkbox at (92, 288) on #robotCheckbox
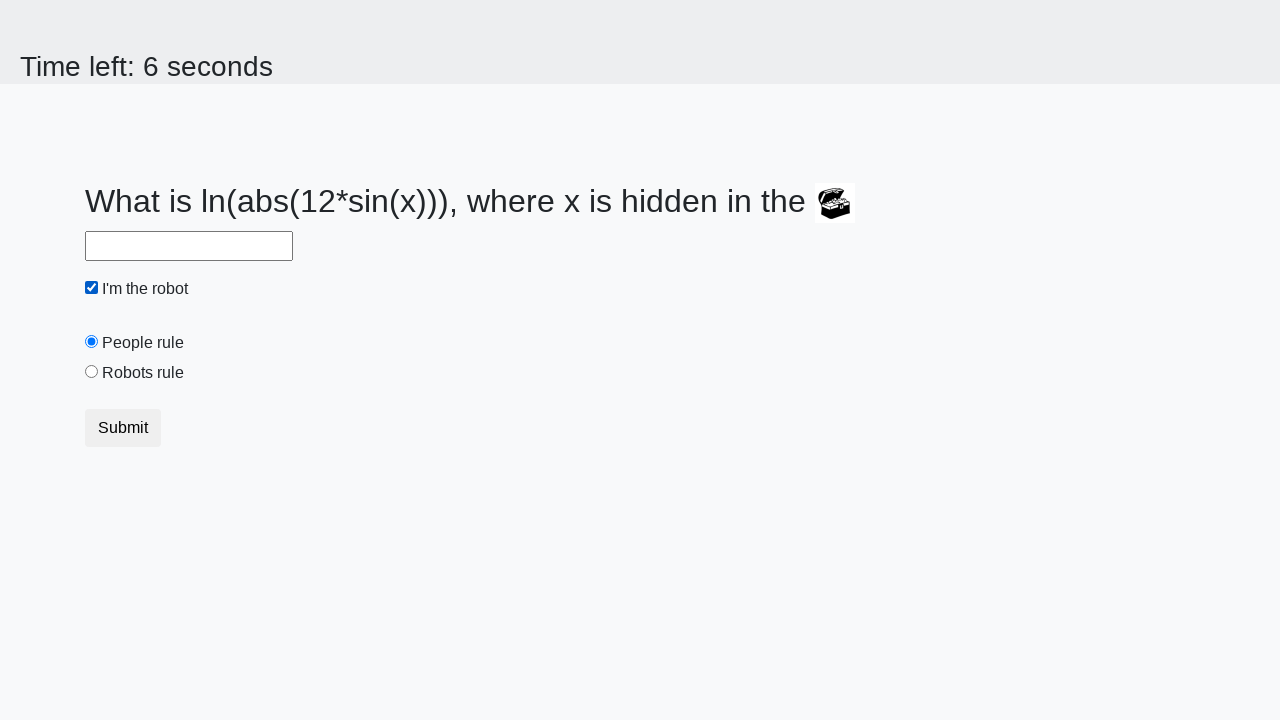

Clicked the robots rule radio button at (92, 372) on #robotsRule
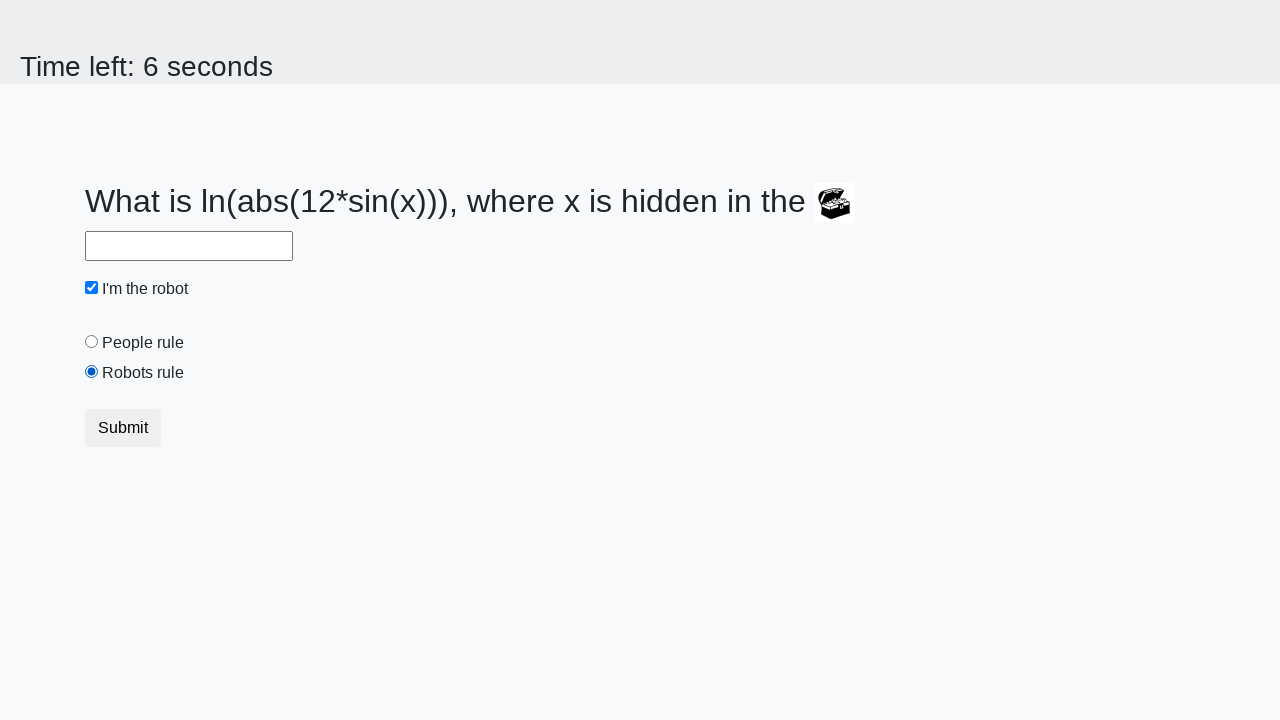

Extracted valuex attribute from image: 197
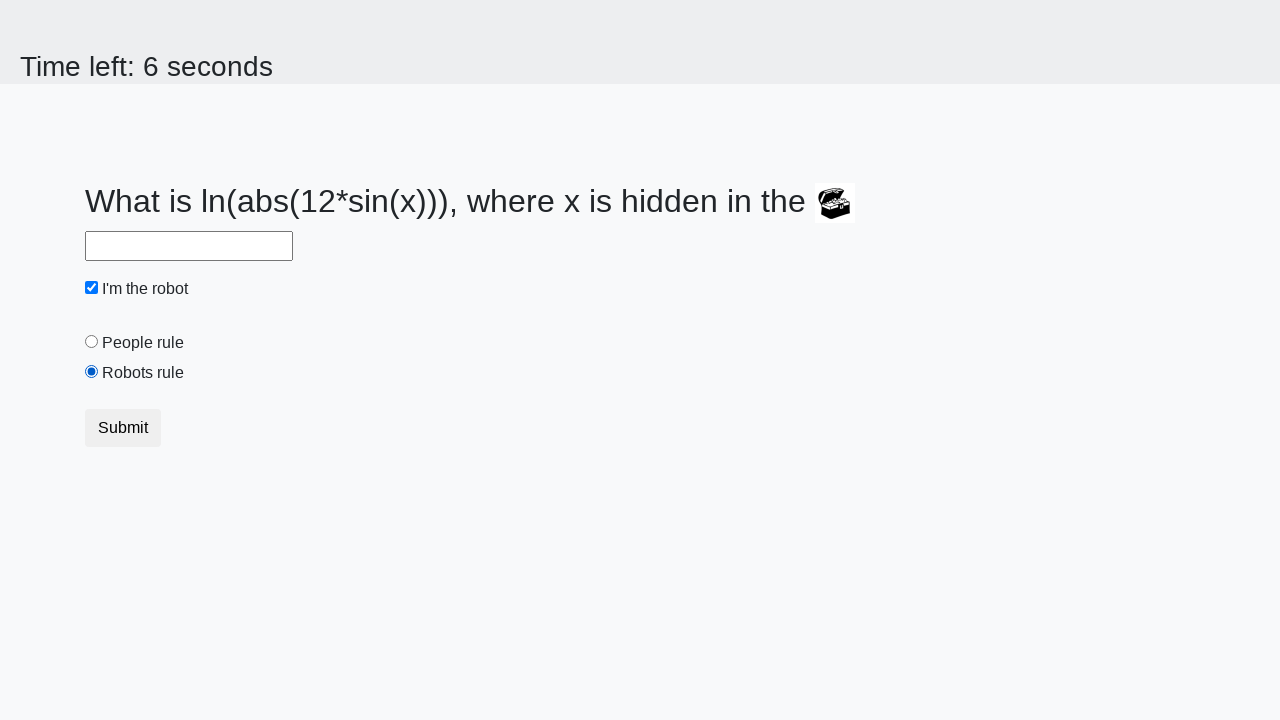

Calculated mathematical expression: log(abs(12*sin(197))) = 2.256506610967826
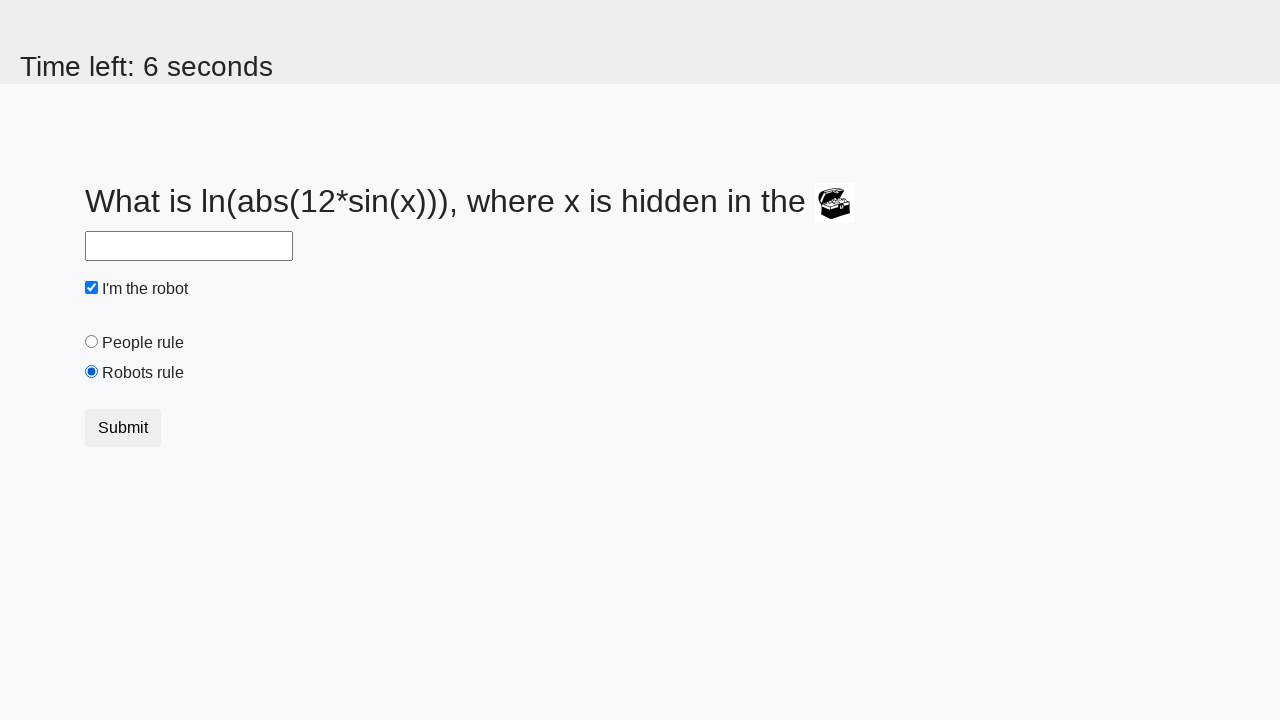

Filled answer field with calculated value: 2.256506610967826 on #answer
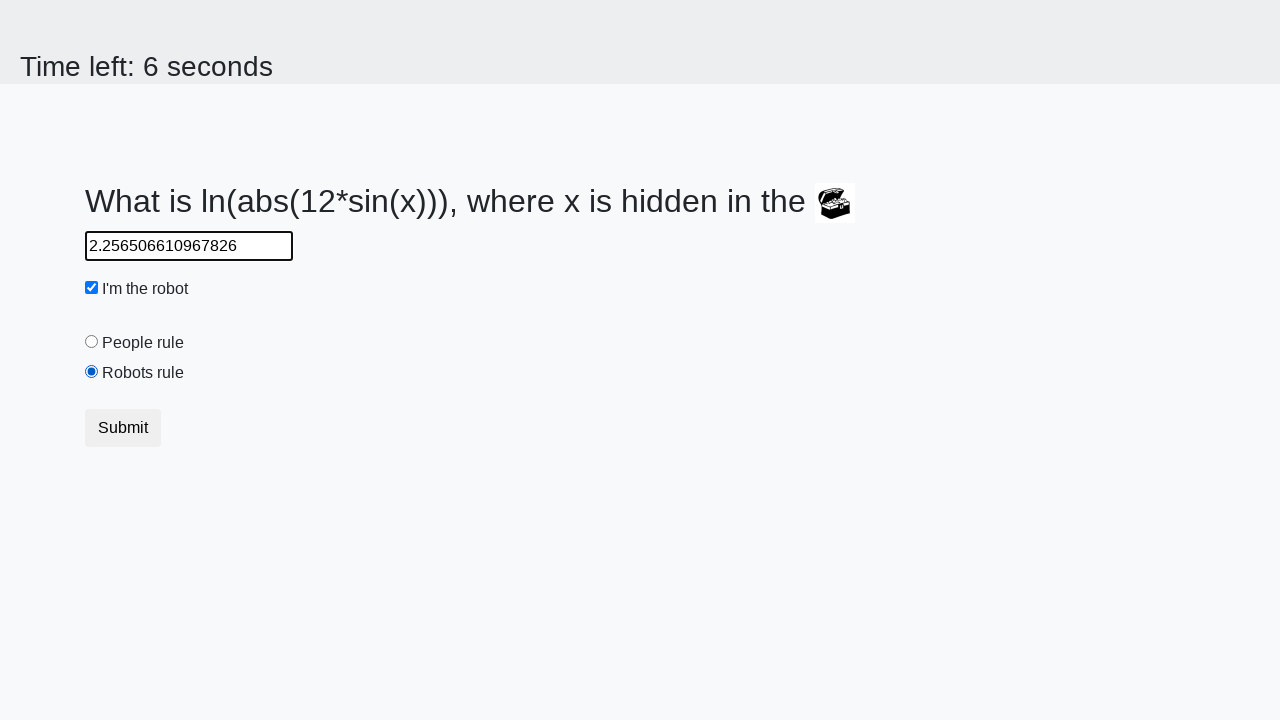

Clicked the submit button at (123, 428) on button.btn
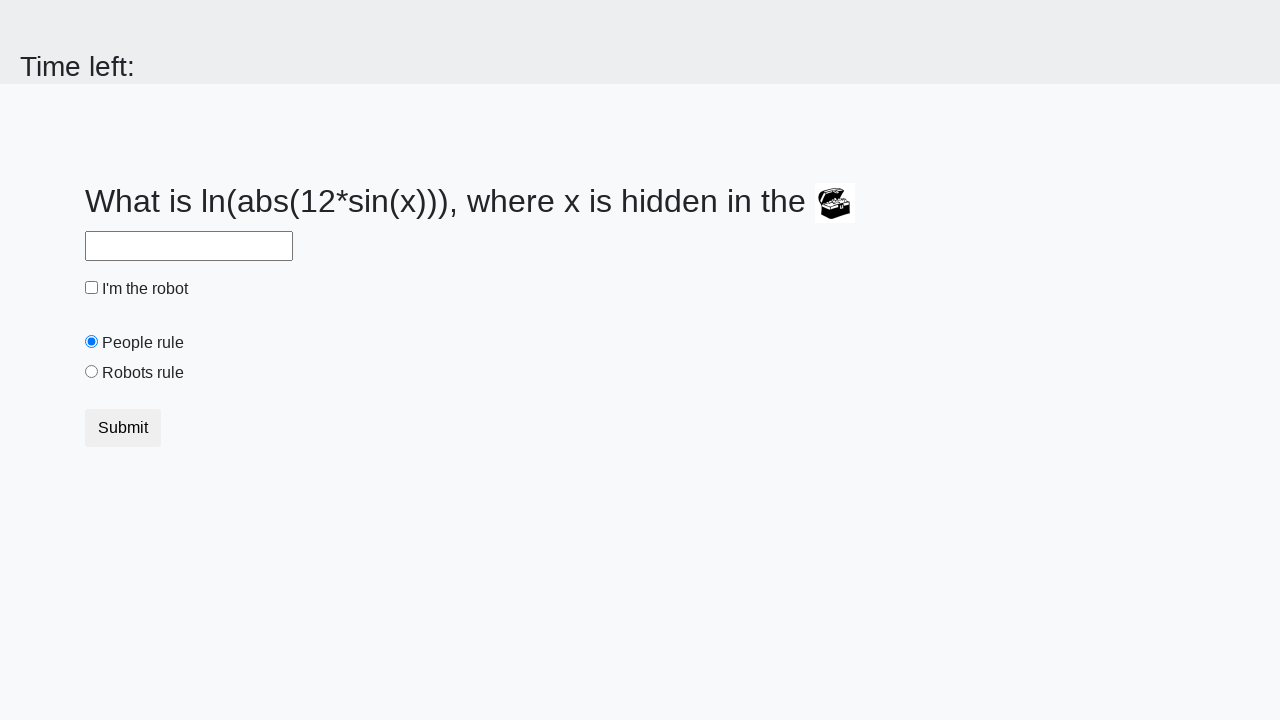

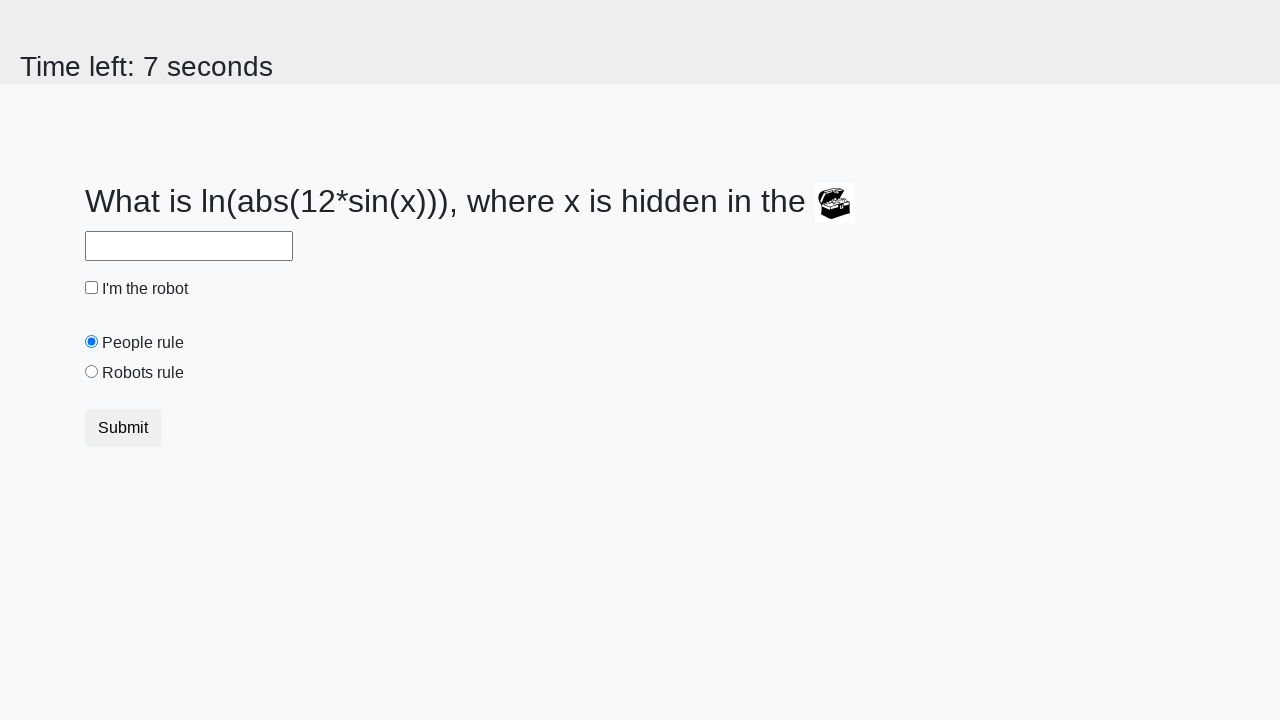